Tests accepting a simple JavaScript alert dialog by clicking the trigger button and accepting the alert

Starting URL: https://the-internet.herokuapp.com/javascript_alerts

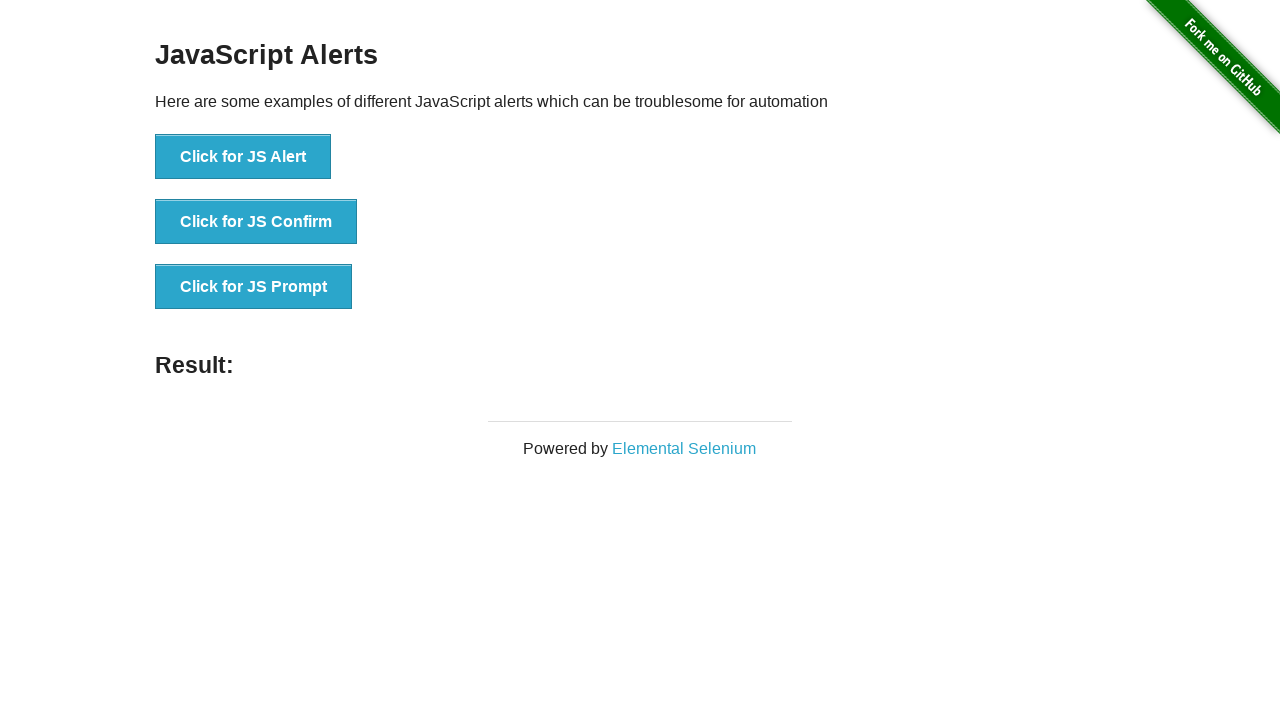

Clicked button to trigger JavaScript alert dialog at (243, 157) on #content > div > ul > li:nth-child(1) > button
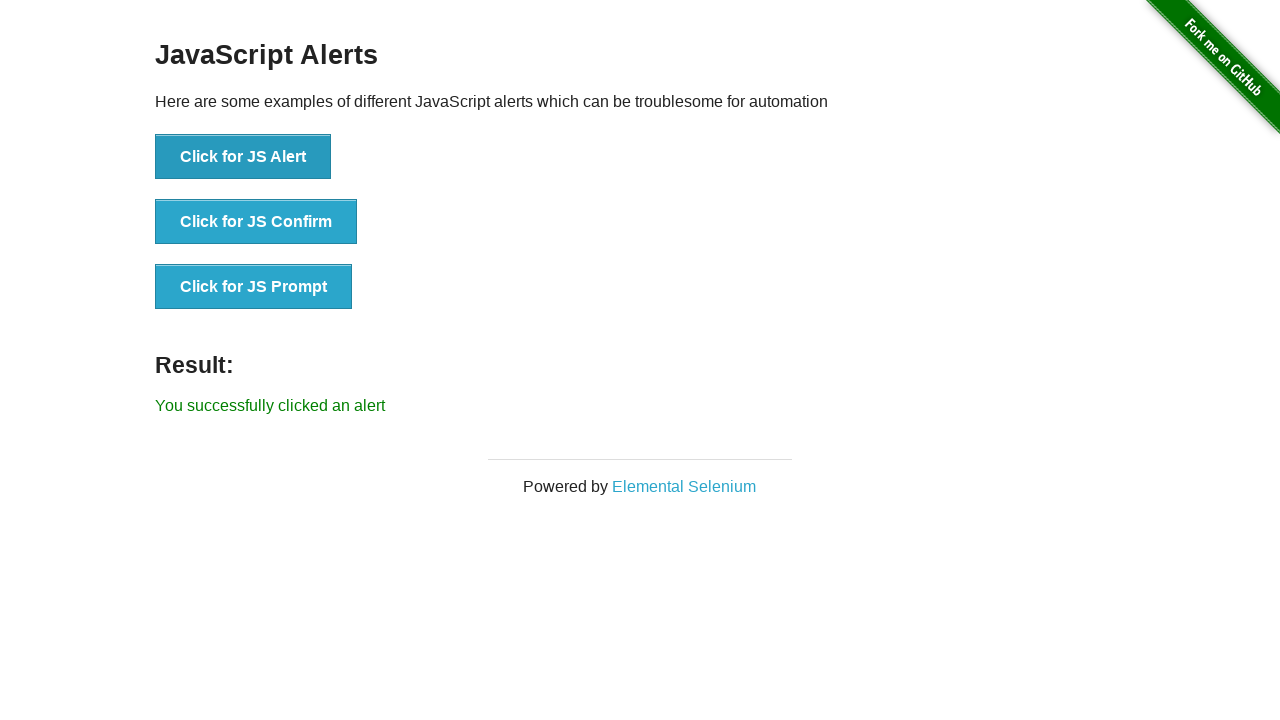

Alert dialog accepted
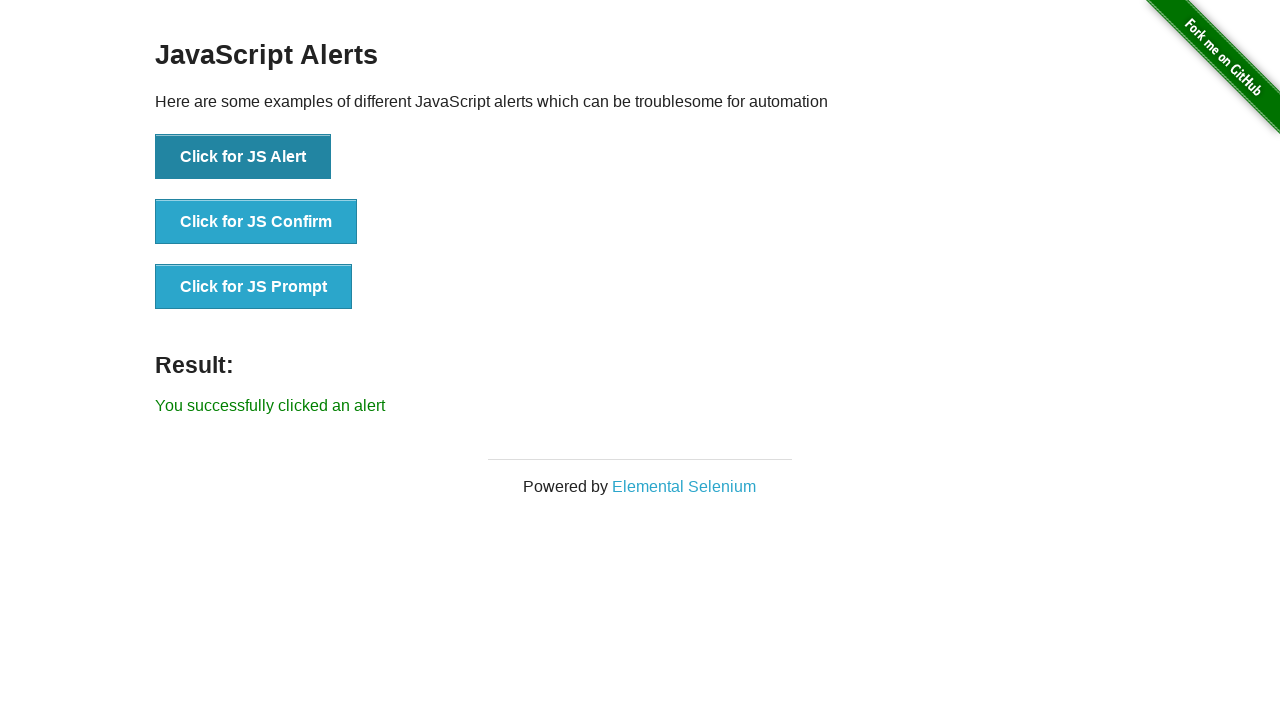

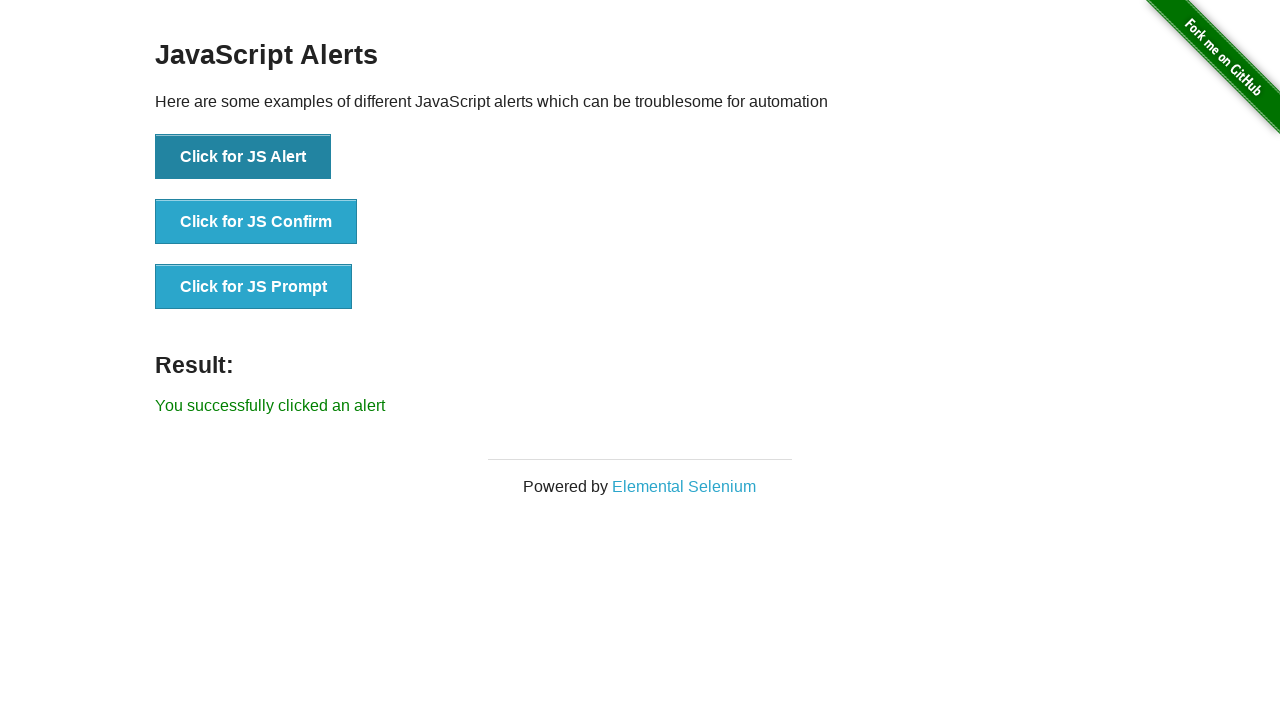